Tests file upload functionality by selecting a file and clicking the upload button on the Heroku test app

Starting URL: https://the-internet.herokuapp.com/upload

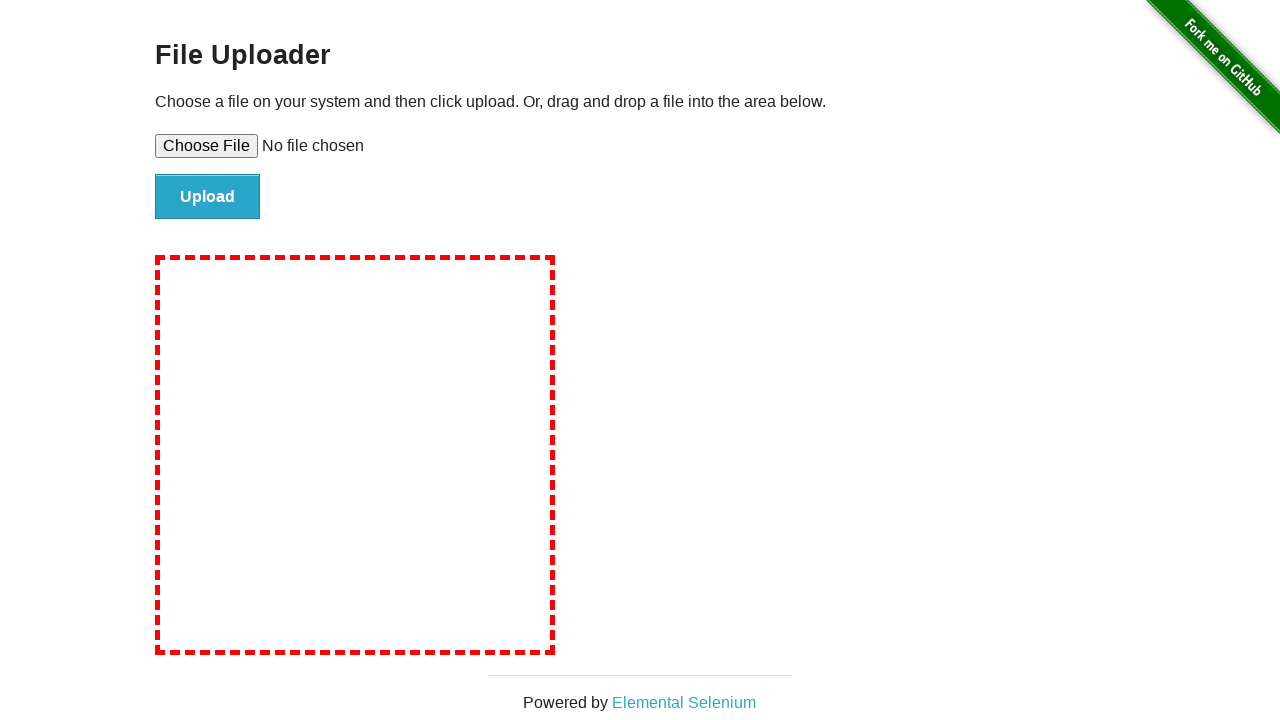

Created temporary test file for upload
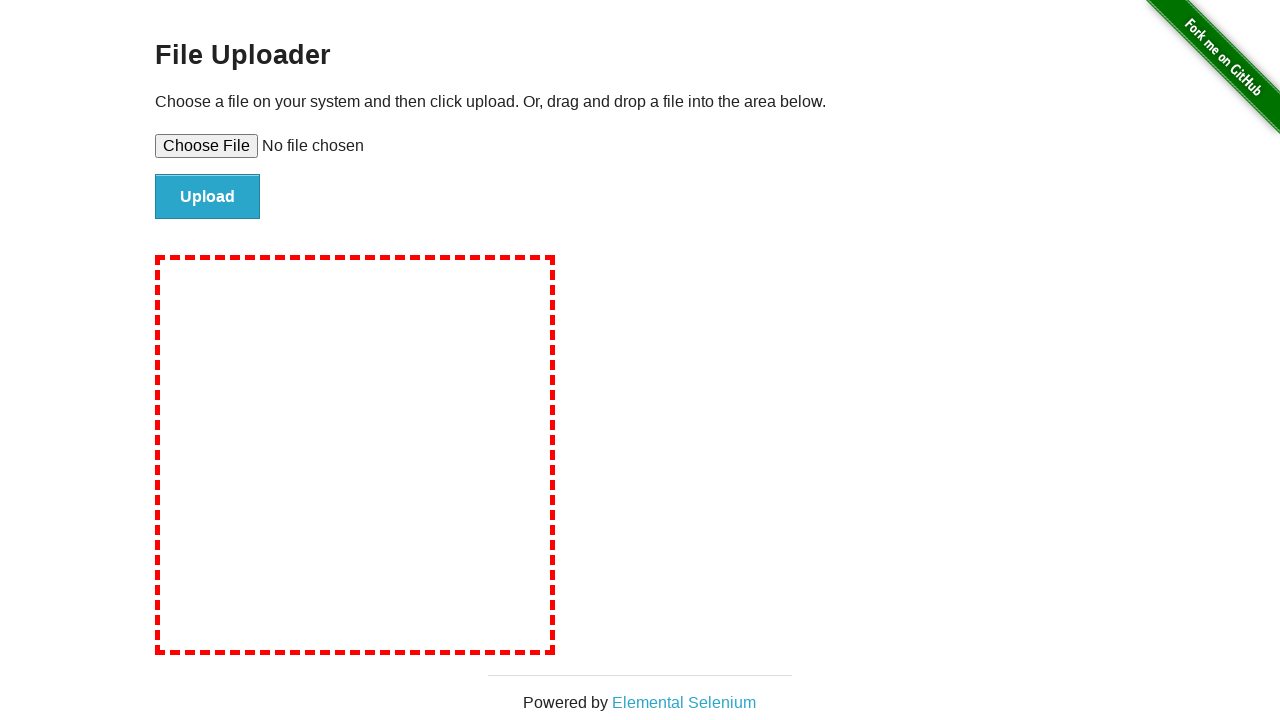

Selected test file in file upload input
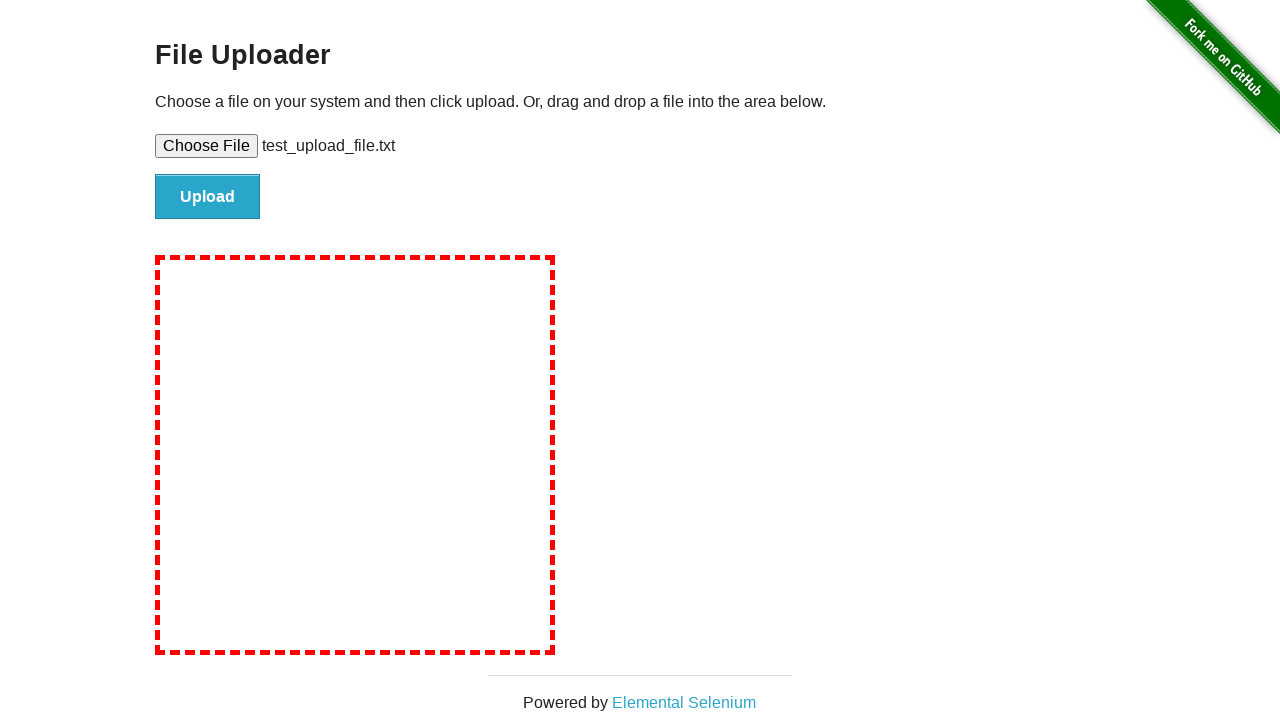

Clicked upload submit button at (208, 197) on input#file-submit
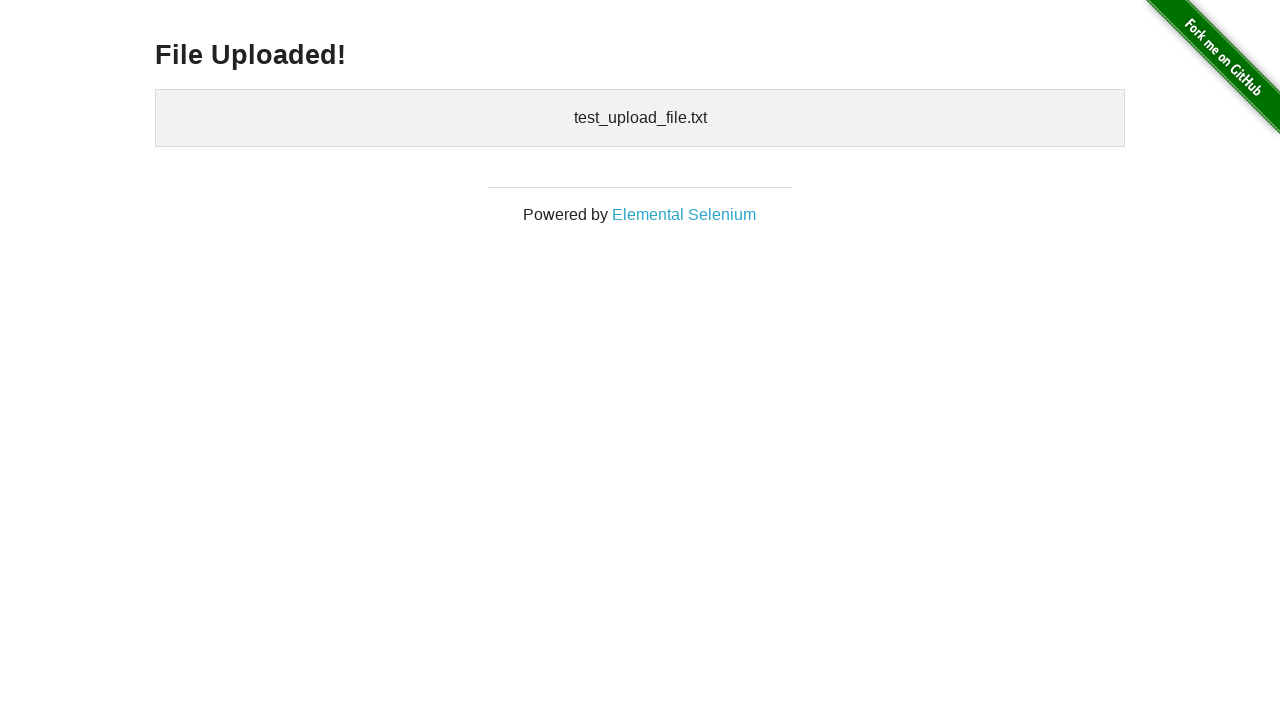

Upload confirmation message appeared
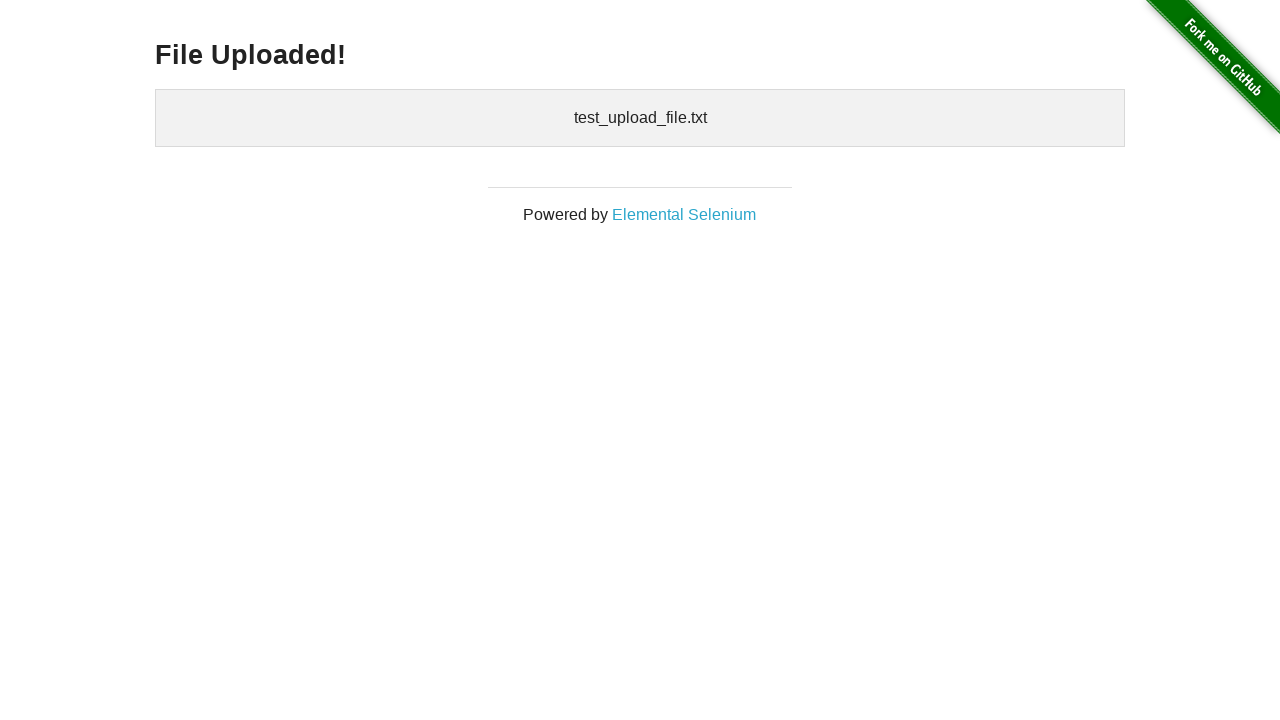

Cleaned up temporary test file
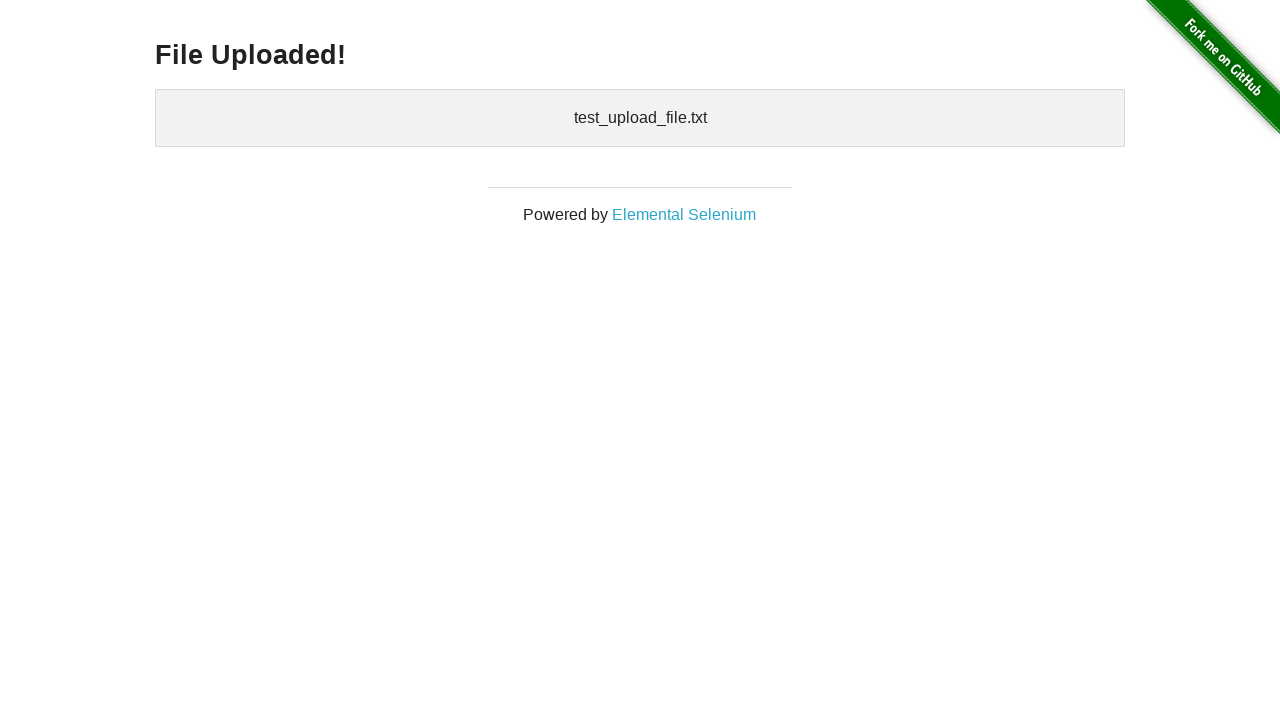

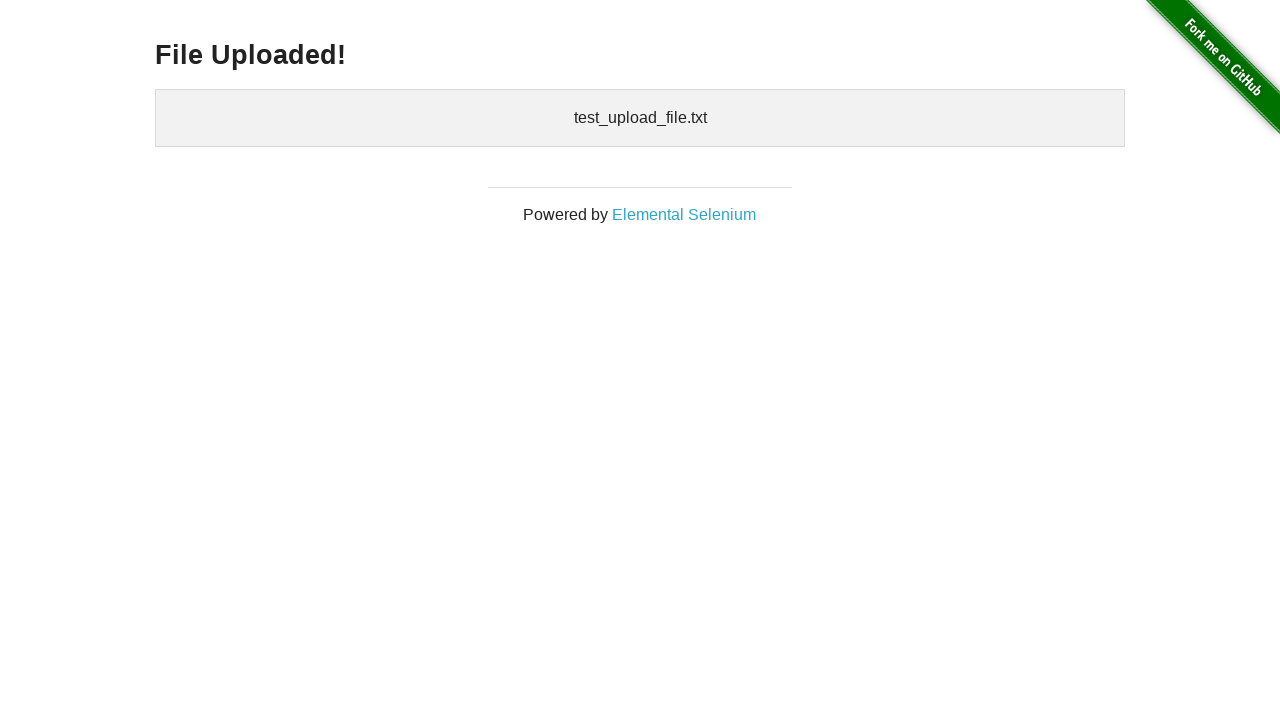